Navigates to the HomeGoods website homepage and verifies the page loads successfully by maximizing the browser window.

Starting URL: https://www.homegoods.com

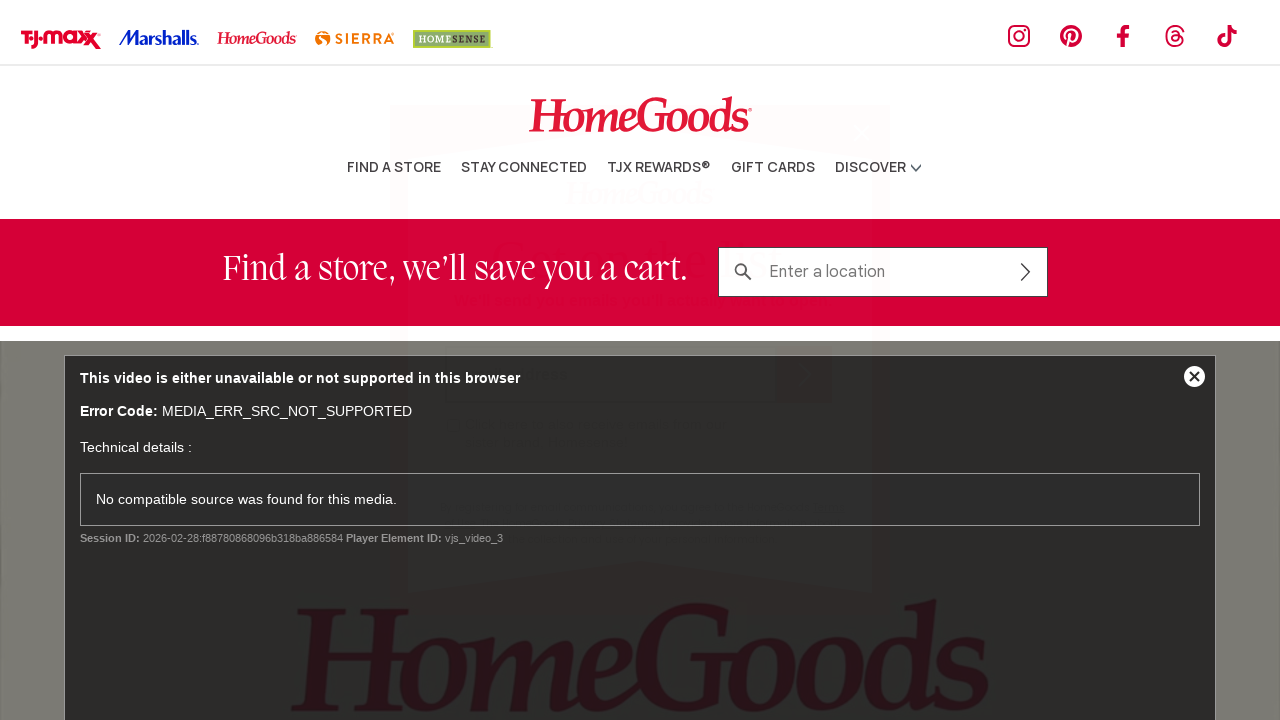

Page DOM content loaded
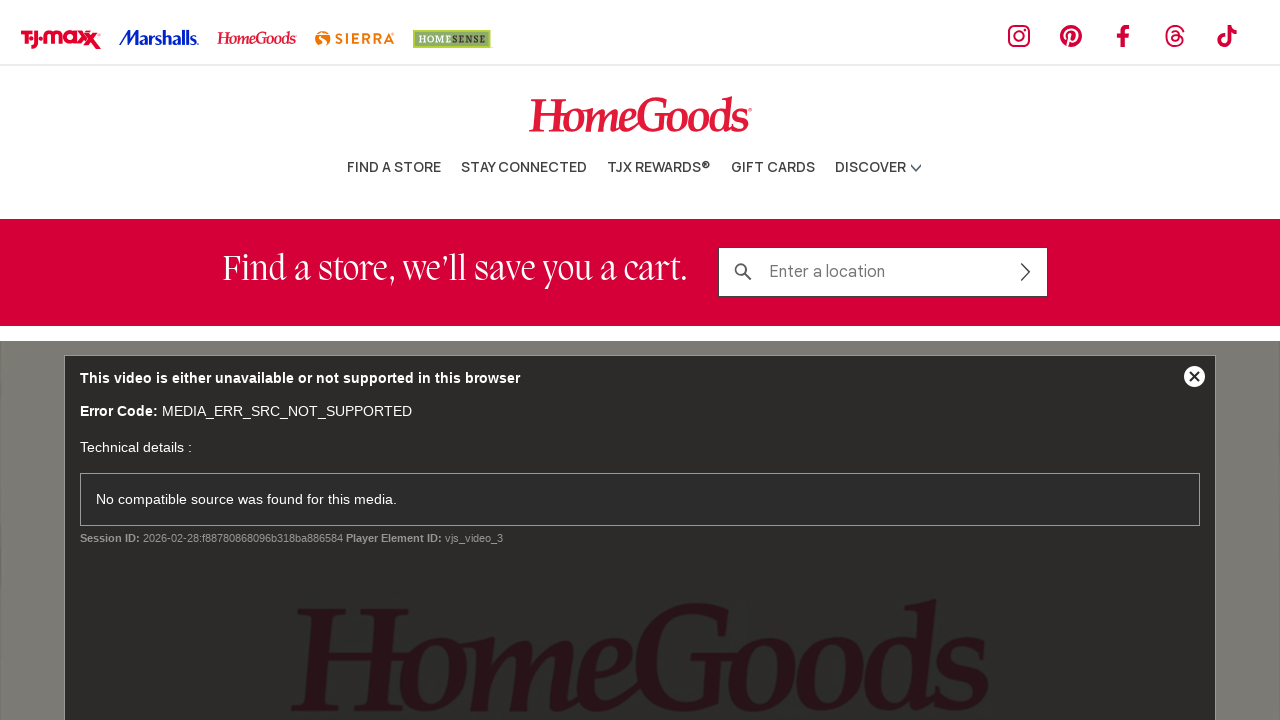

Body element loaded, page structure verified
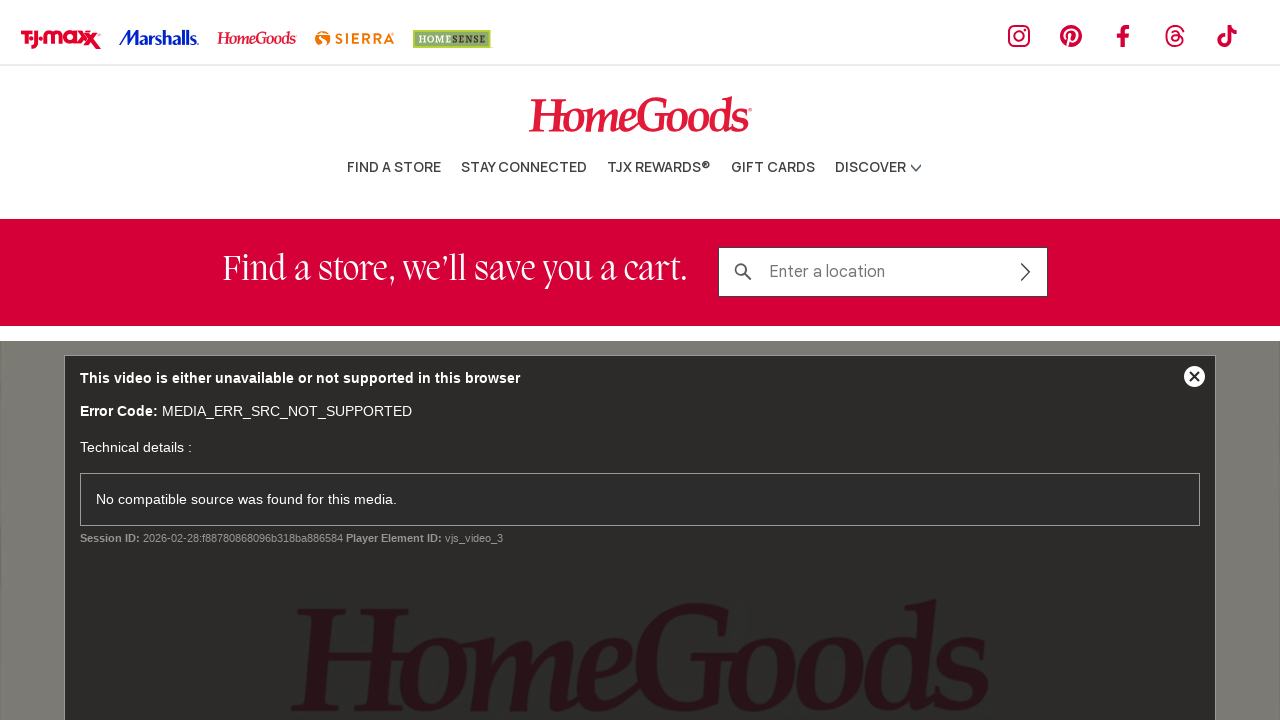

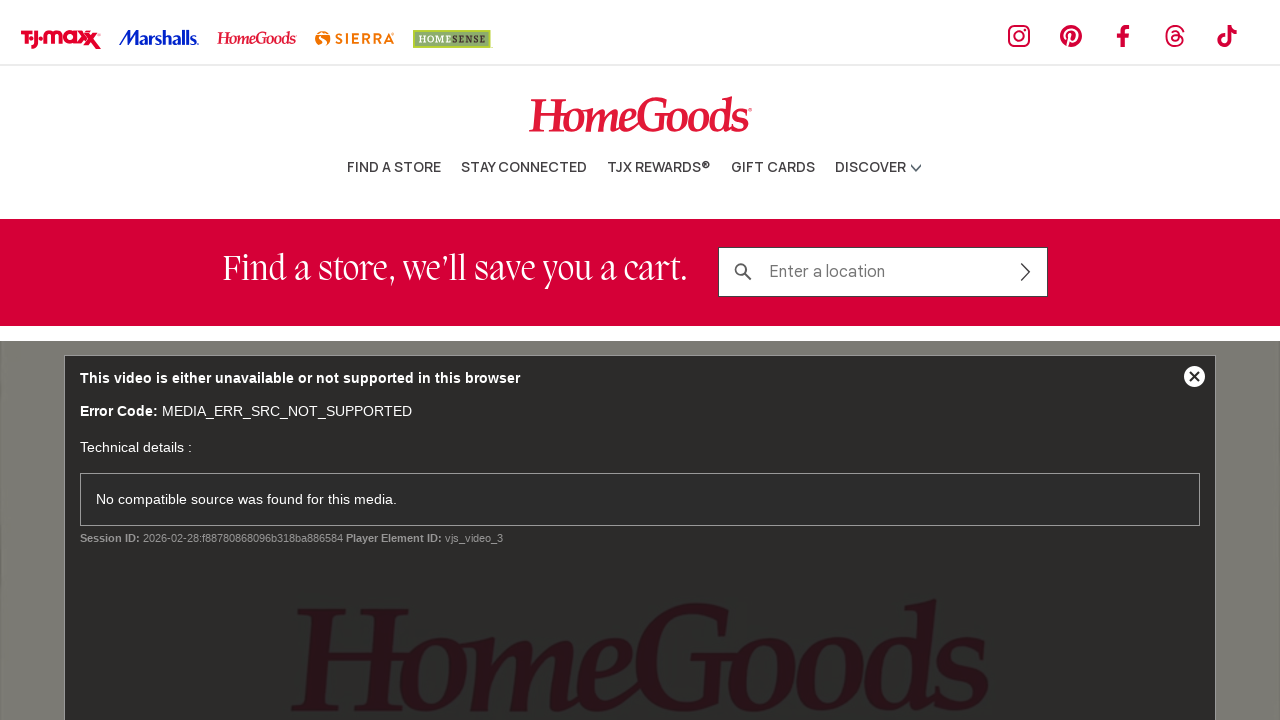